Tests dropdown selection using Playwright's built-in select_option method to choose an option by its visible text.

Starting URL: https://the-internet.herokuapp.com/dropdown

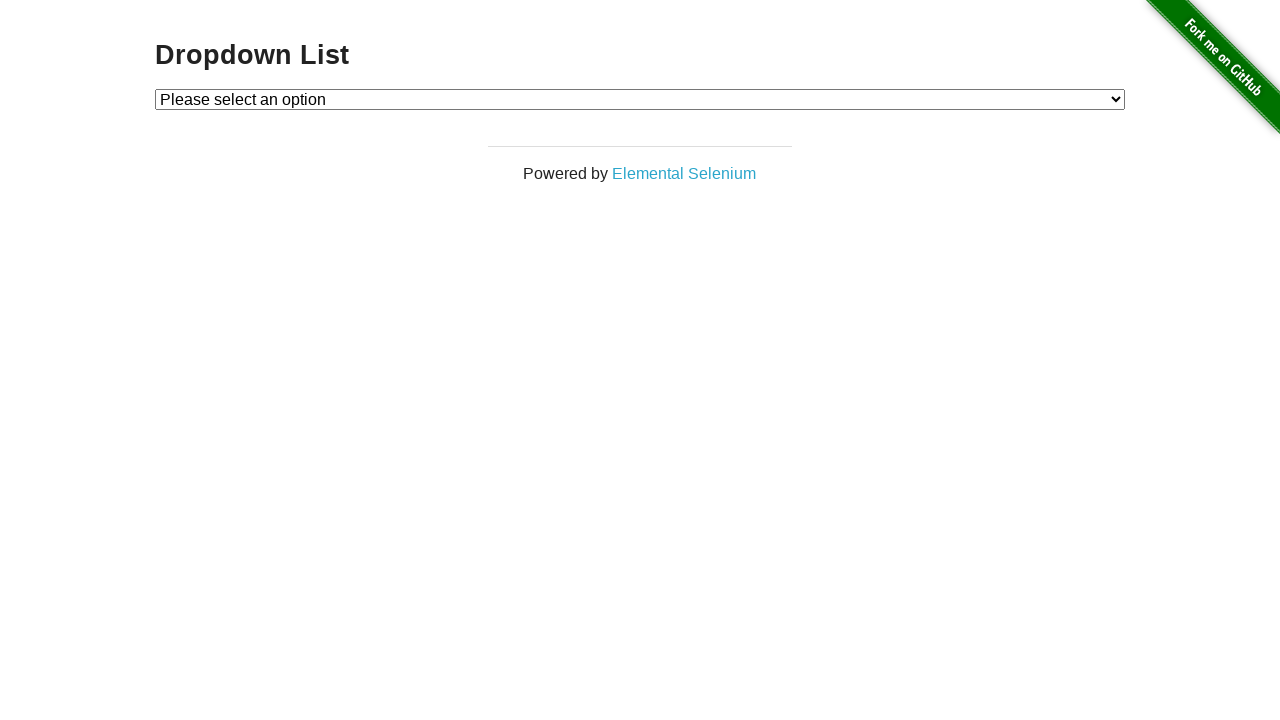

Selected 'Option 2' from dropdown using select_option method on #dropdown
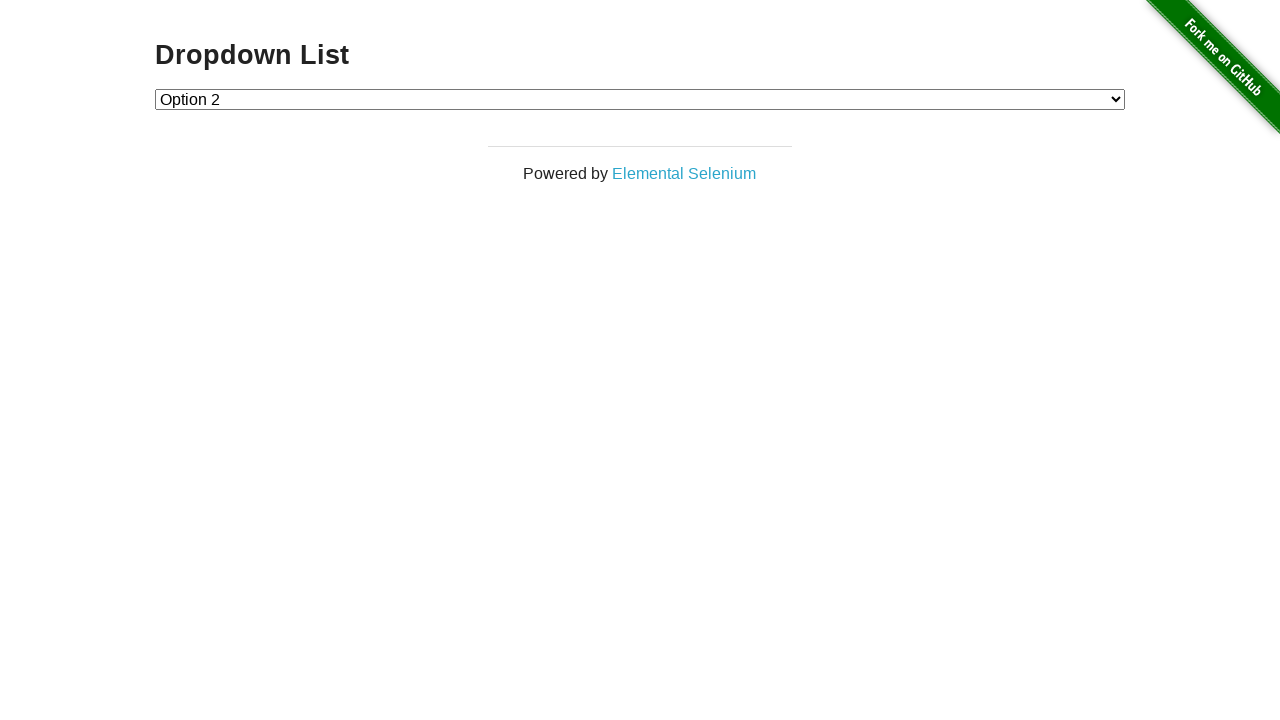

Retrieved selected dropdown value
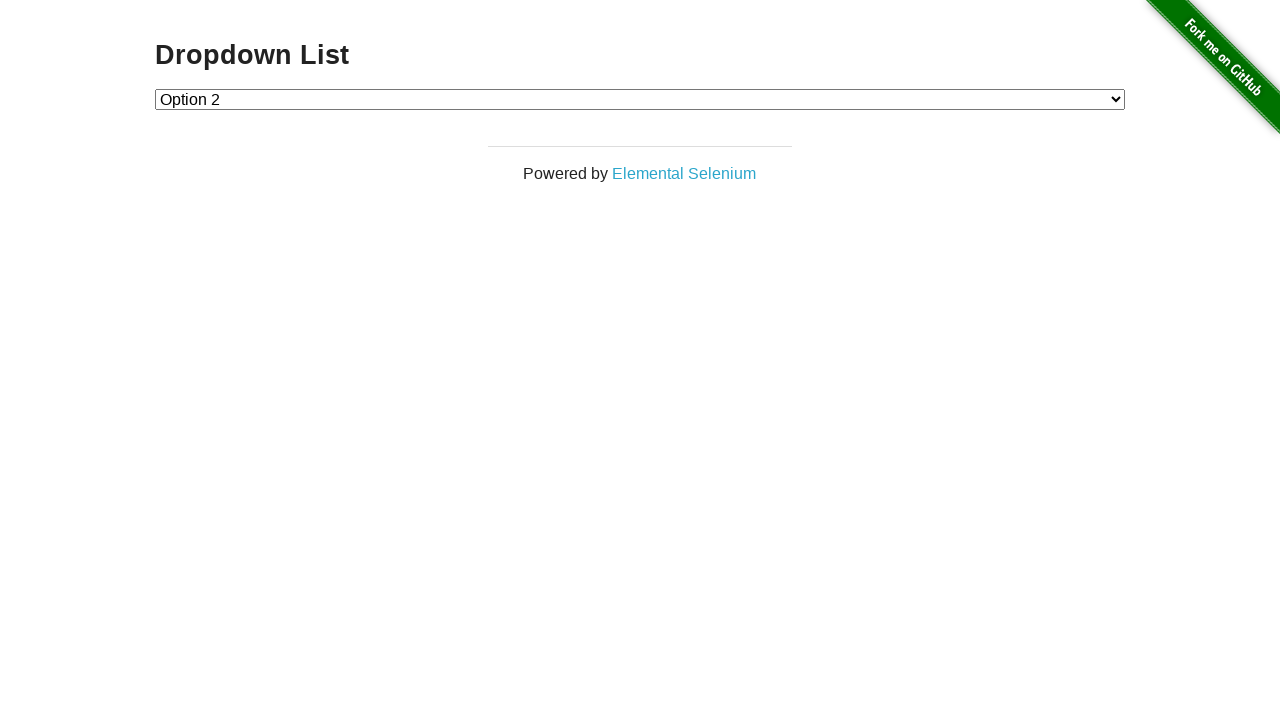

Verified dropdown selection is '2' as expected
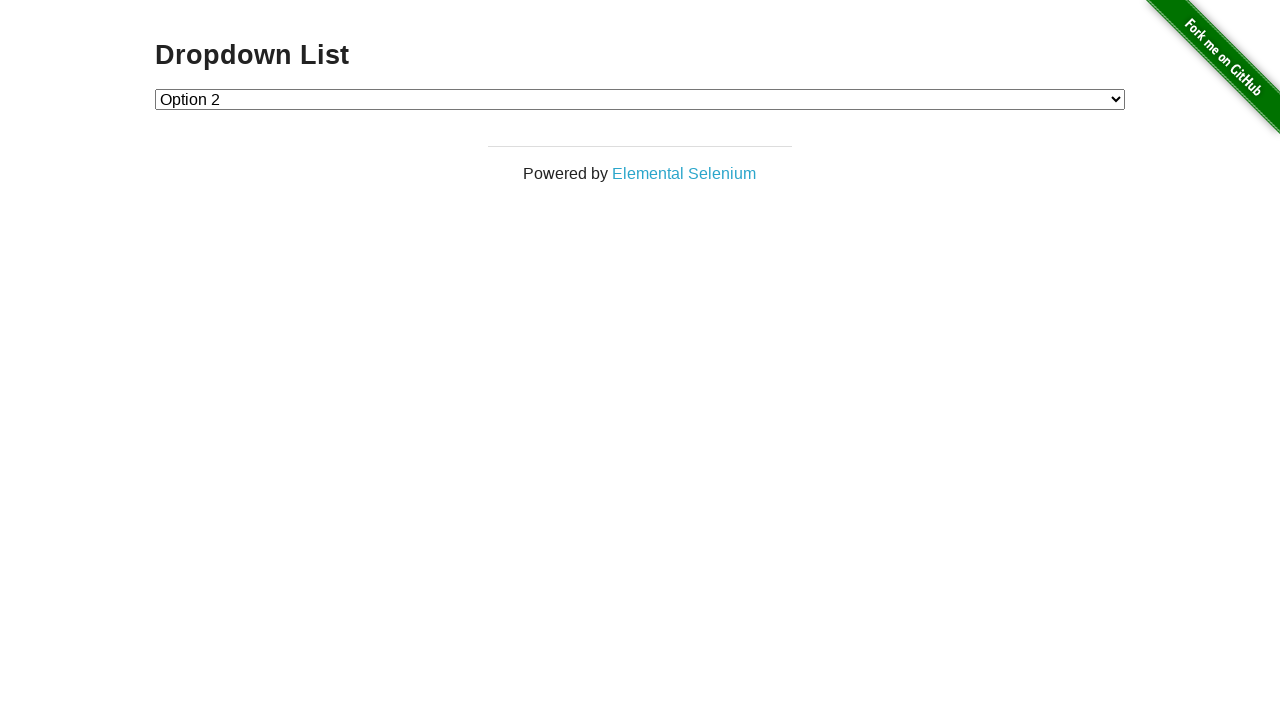

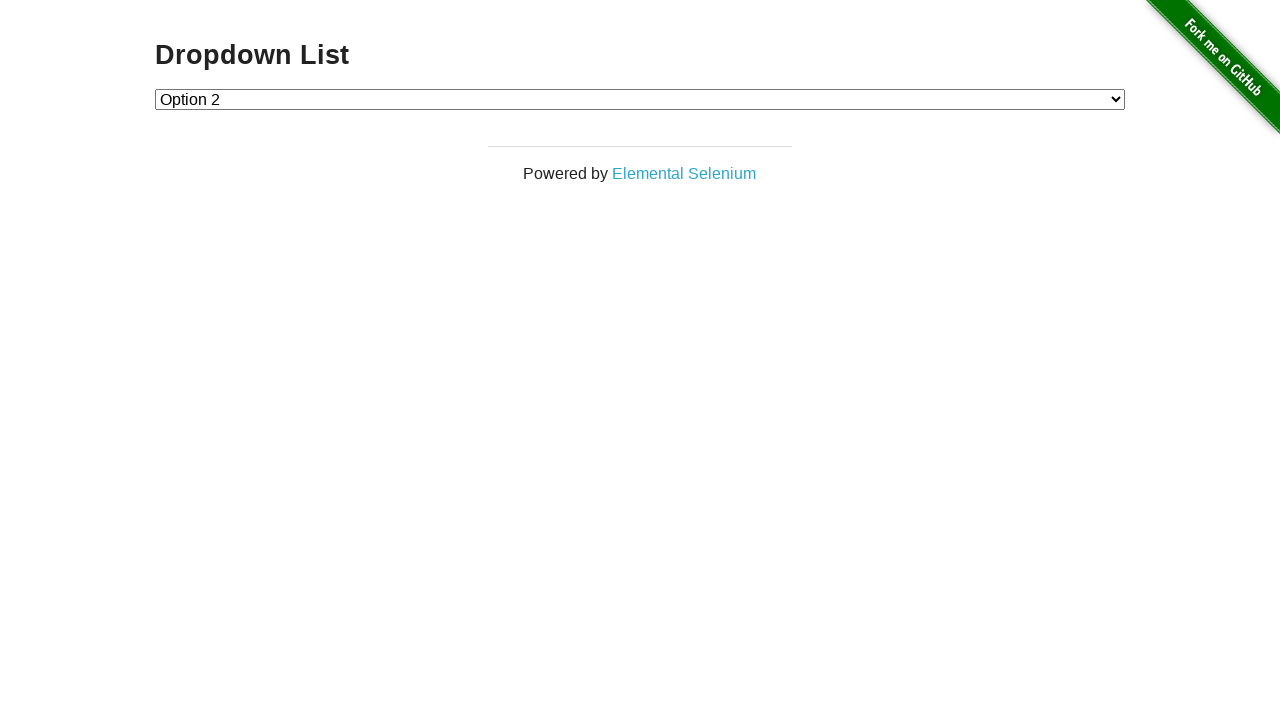